Tests modal dialog functionality by opening and closing small and large modal dialogs

Starting URL: https://demoqa.com/modal-dialogs

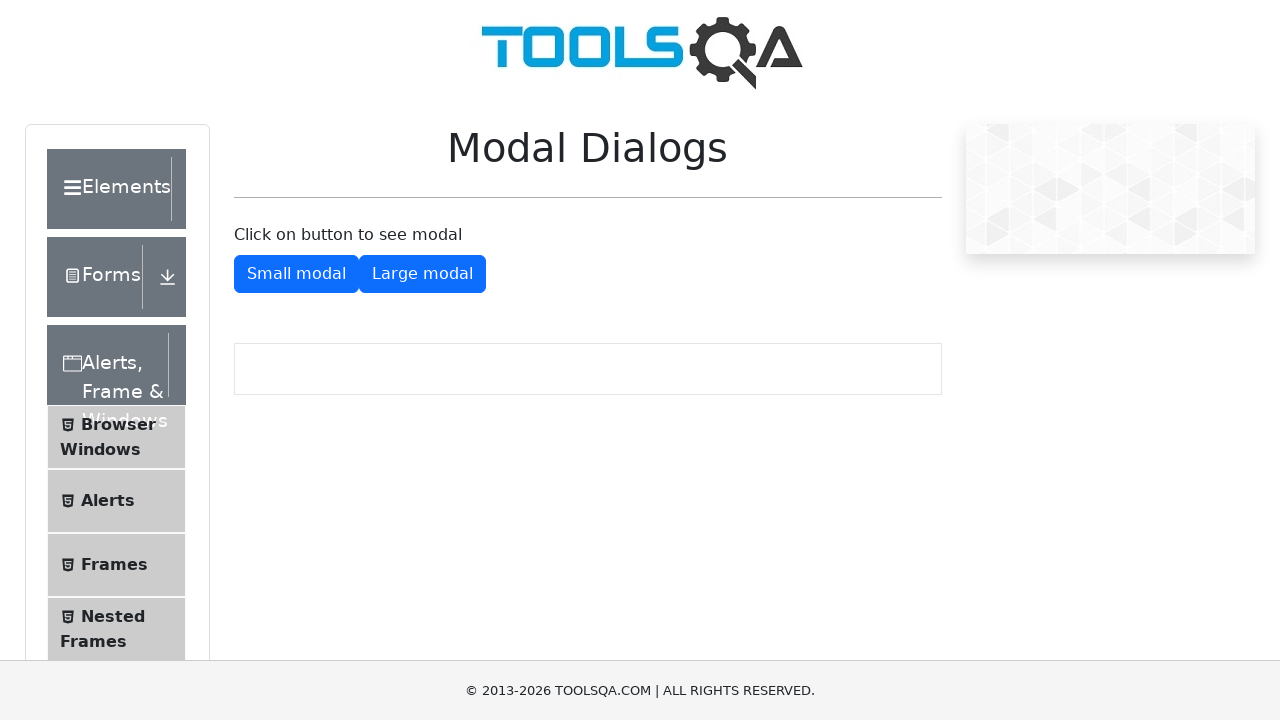

Clicked button to open small modal dialog at (296, 274) on xpath=//button[@id='showSmallModal']
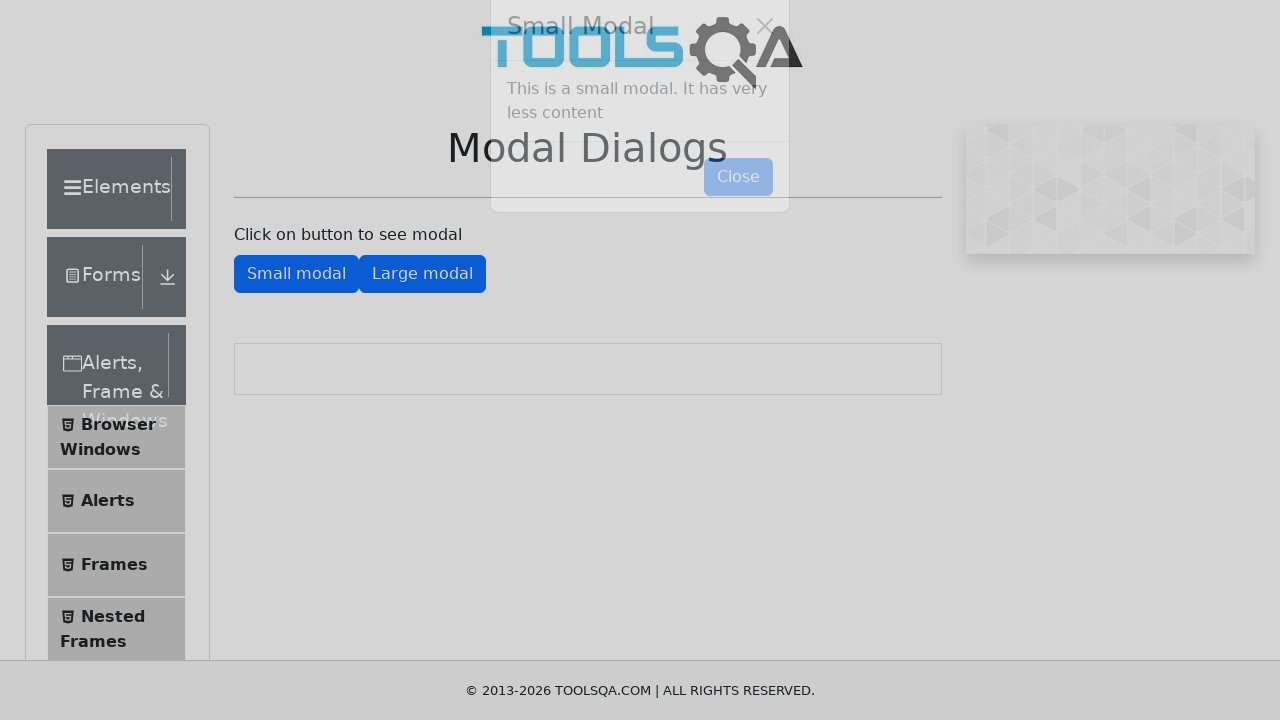

Clicked button to close small modal dialog at (738, 214) on xpath=//button[@id='closeSmallModal']
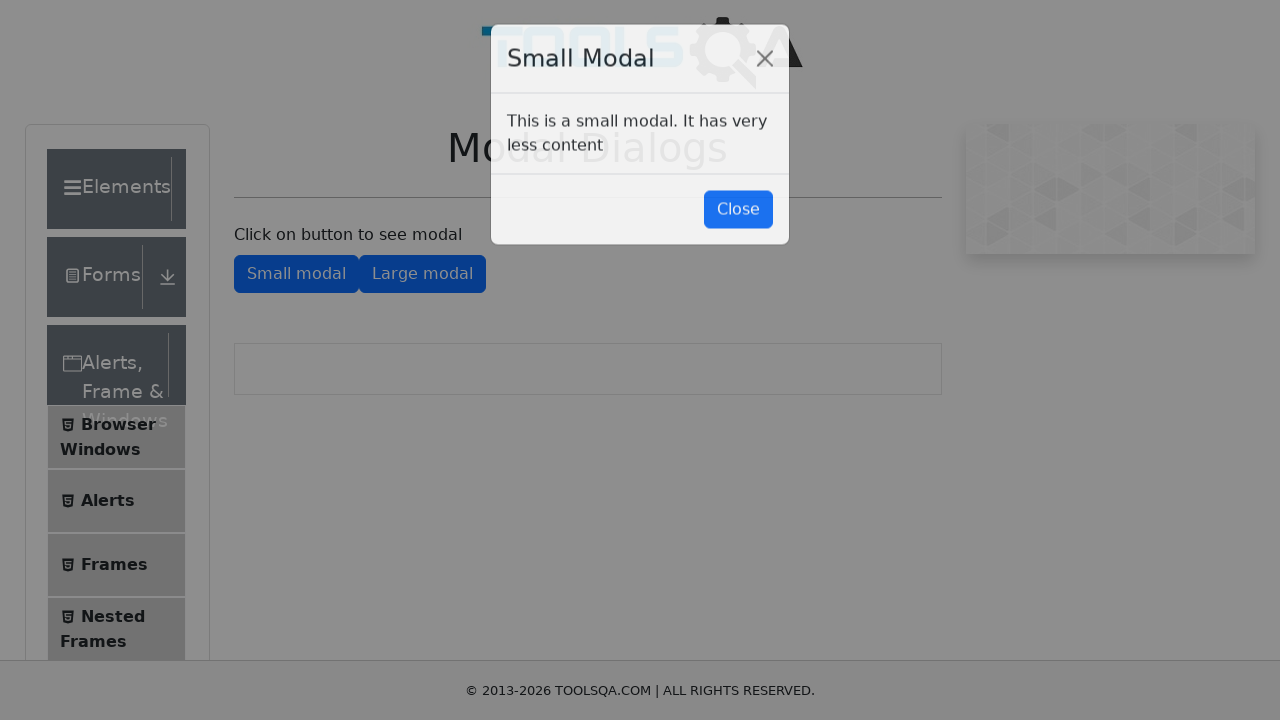

Clicked button to open large modal dialog at (422, 274) on xpath=//button[@id='showLargeModal']
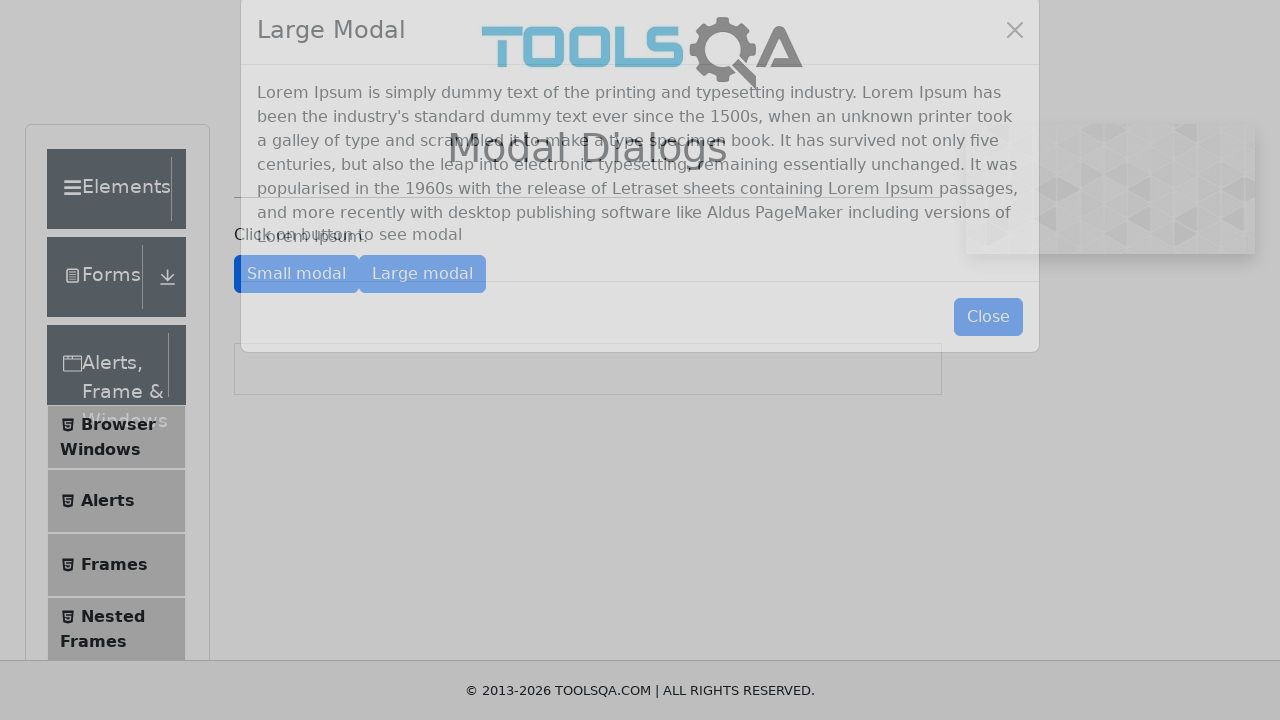

Clicked button to close large modal dialog at (988, 350) on xpath=//button[@id='closeLargeModal']
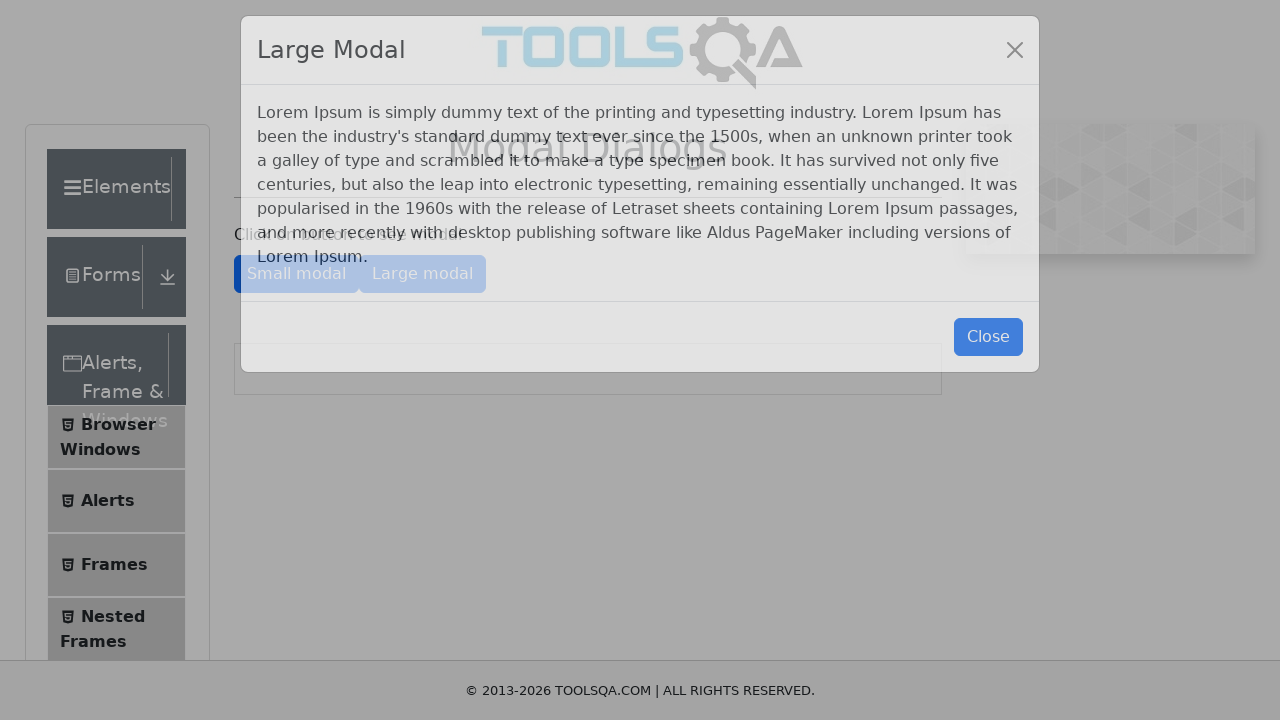

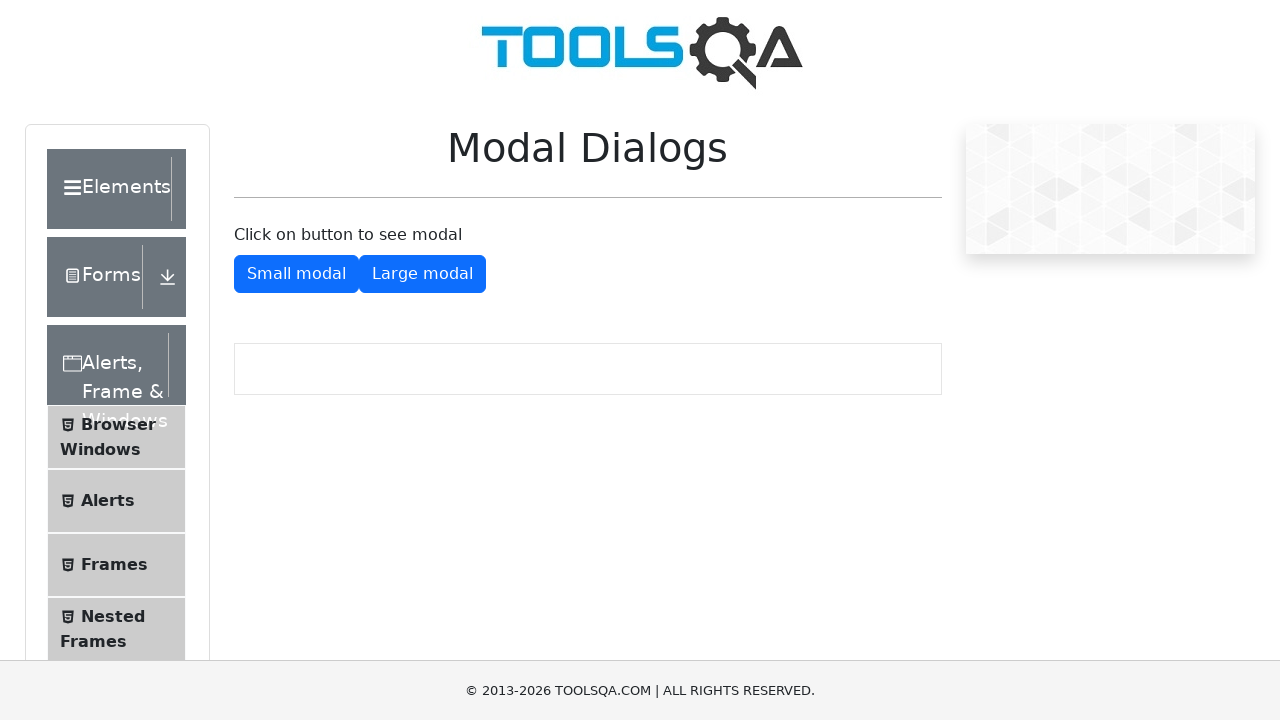